Tests that edits are cancelled when pressing Escape key

Starting URL: https://demo.playwright.dev/todomvc

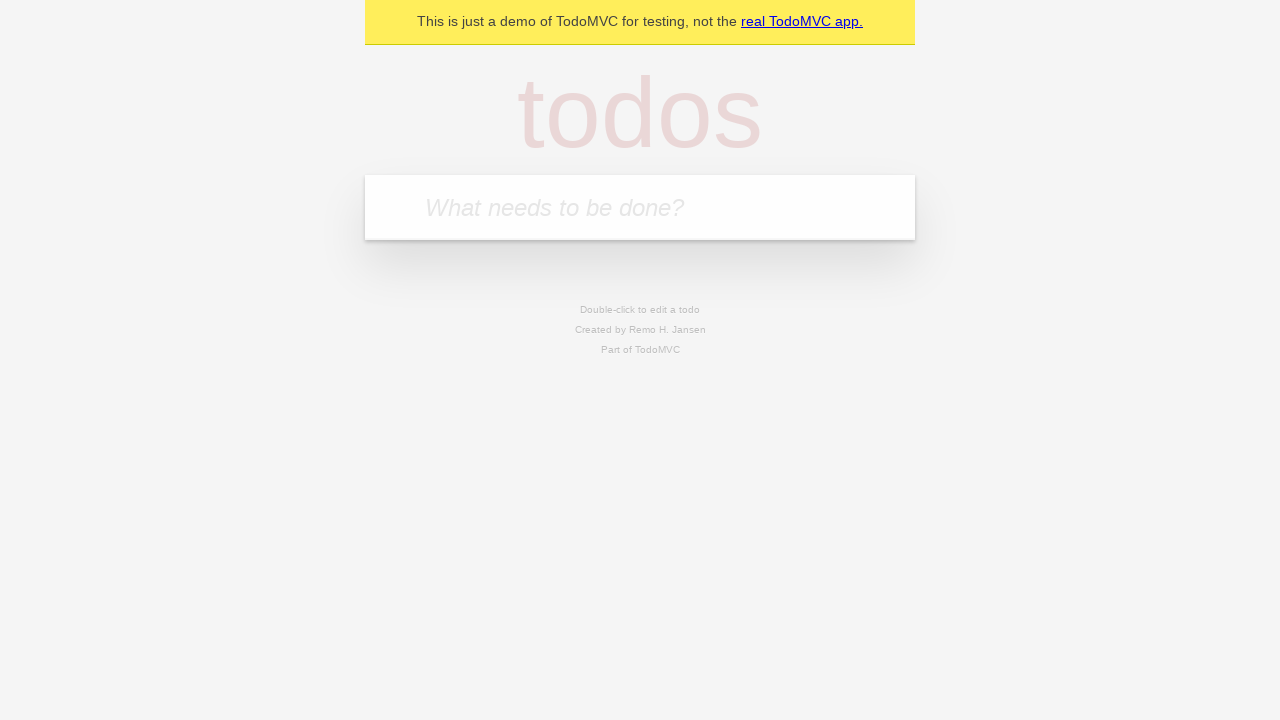

Filled new todo input with 'チーズを買う' on internal:attr=[placeholder="What needs to be done?"i]
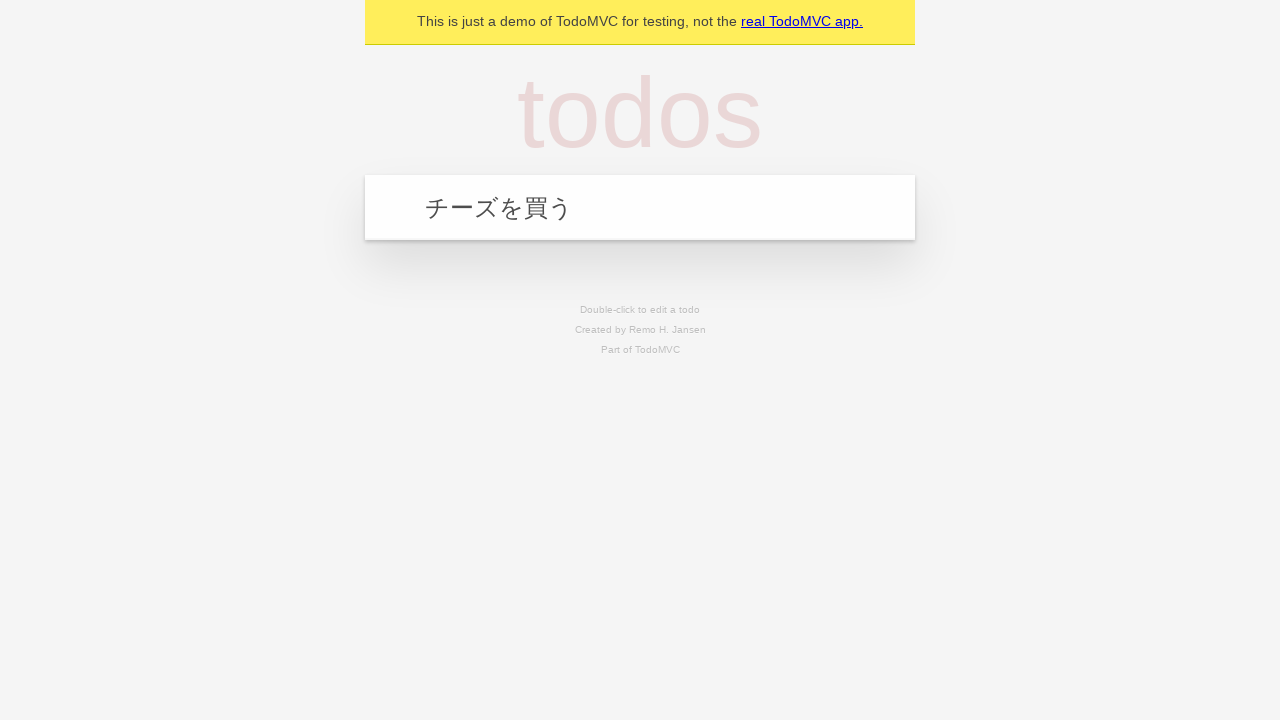

Pressed Enter to create todo 'チーズを買う' on internal:attr=[placeholder="What needs to be done?"i]
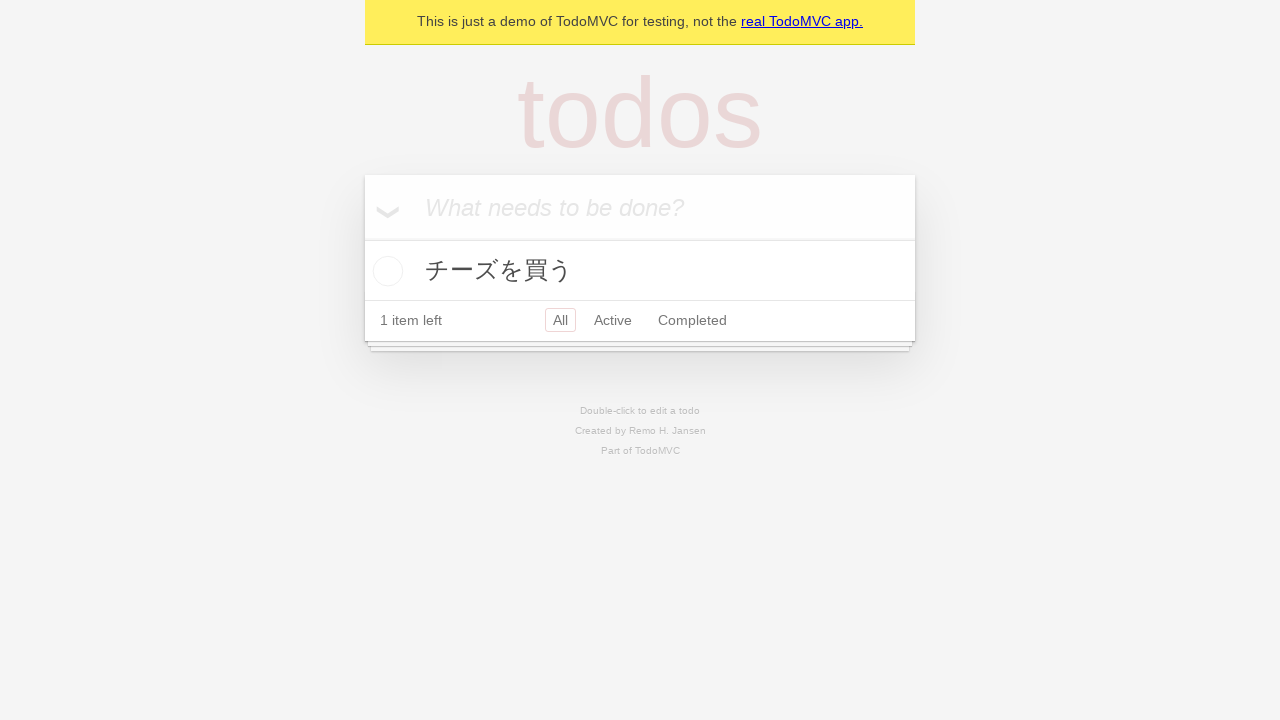

Filled new todo input with '猫にエサをあげる' on internal:attr=[placeholder="What needs to be done?"i]
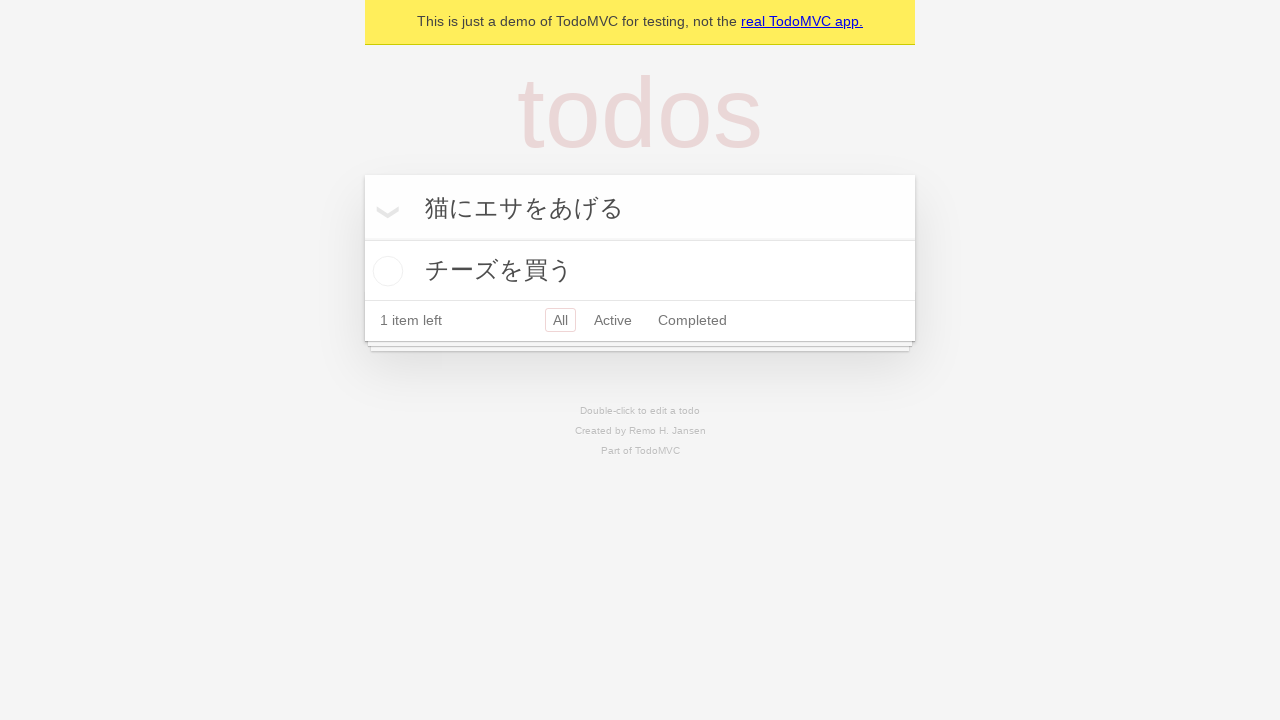

Pressed Enter to create todo '猫にエサをあげる' on internal:attr=[placeholder="What needs to be done?"i]
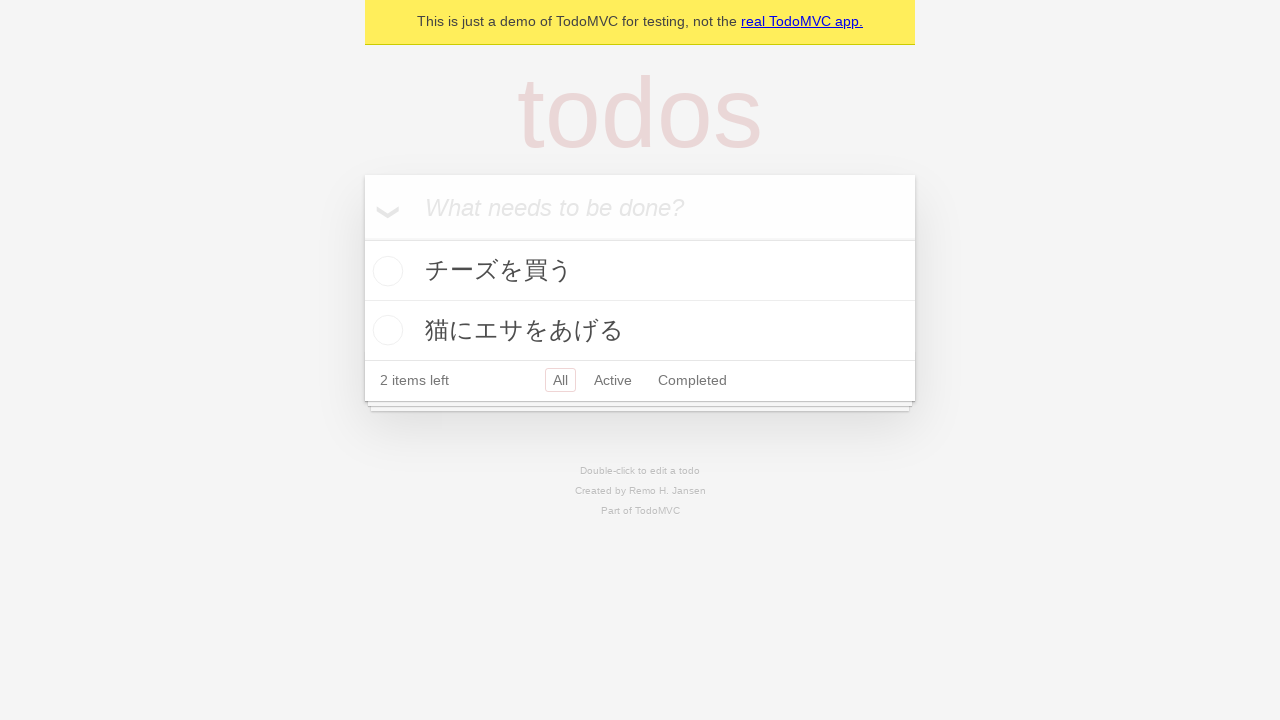

Filled new todo input with '医者の予約を取る' on internal:attr=[placeholder="What needs to be done?"i]
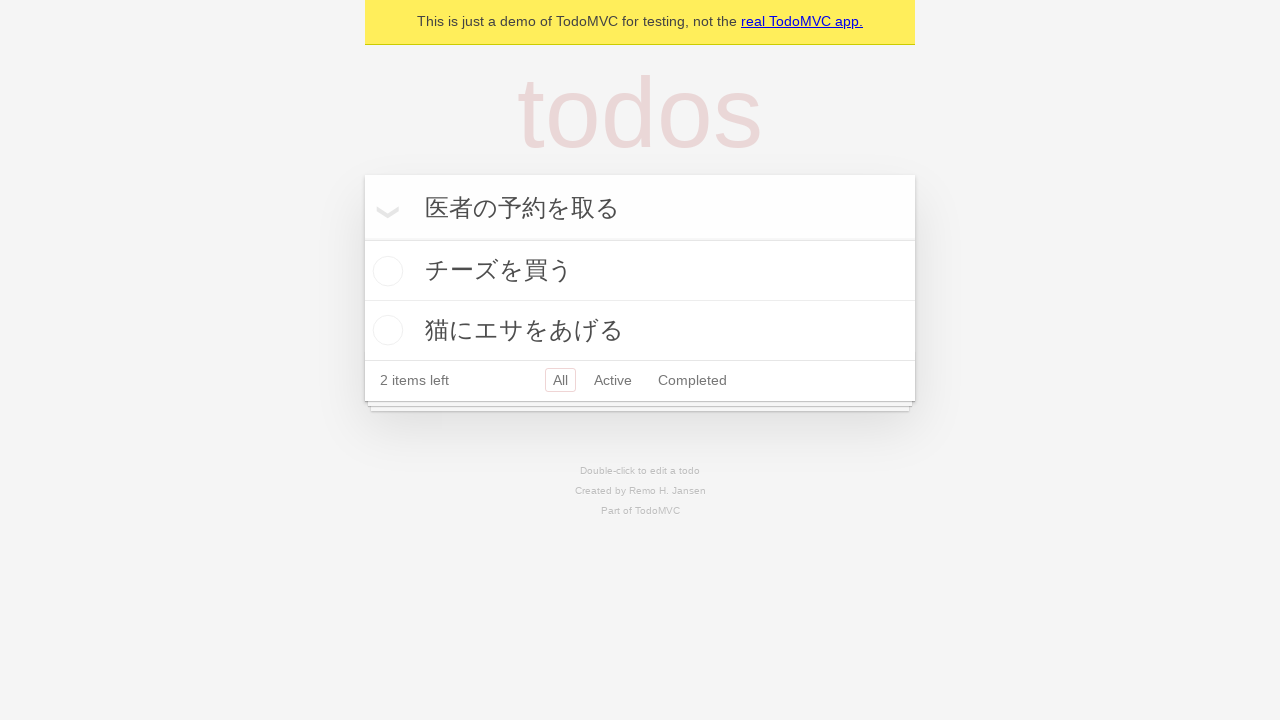

Pressed Enter to create todo '医者の予約を取る' on internal:attr=[placeholder="What needs to be done?"i]
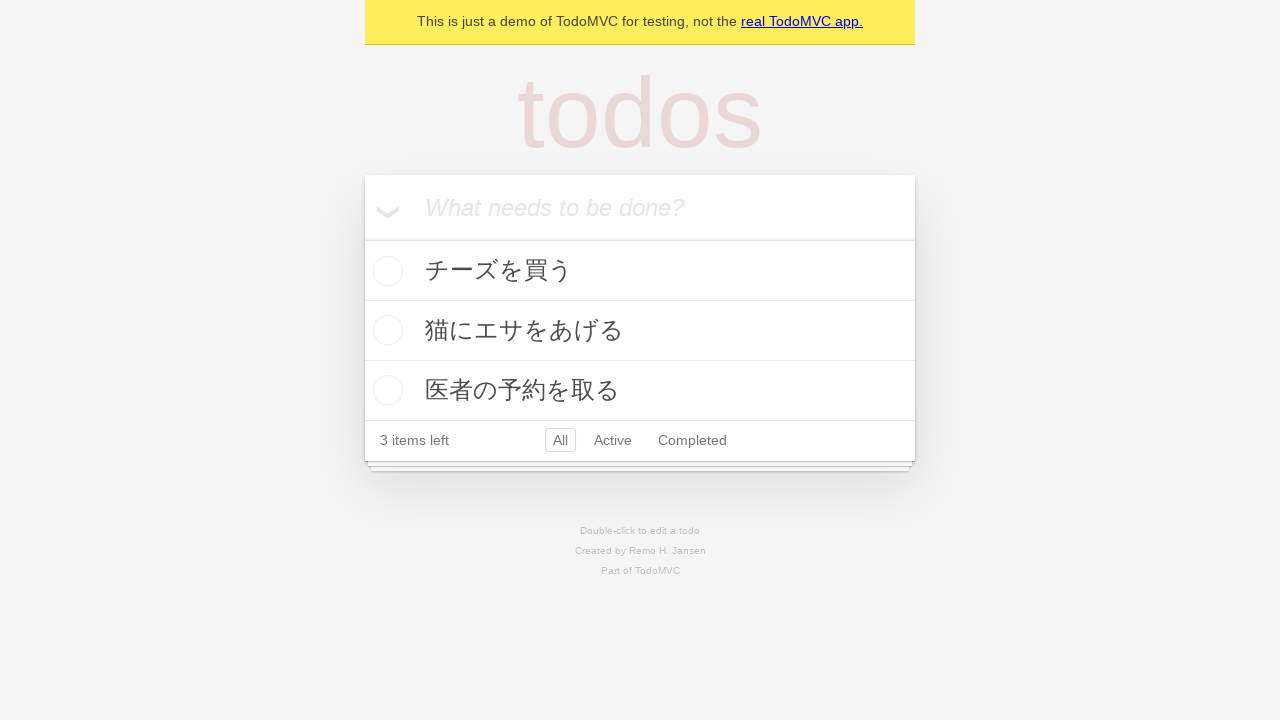

Double-clicked second todo item to enter edit mode at (640, 331) on internal:testid=[data-testid="todo-item"s] >> nth=1
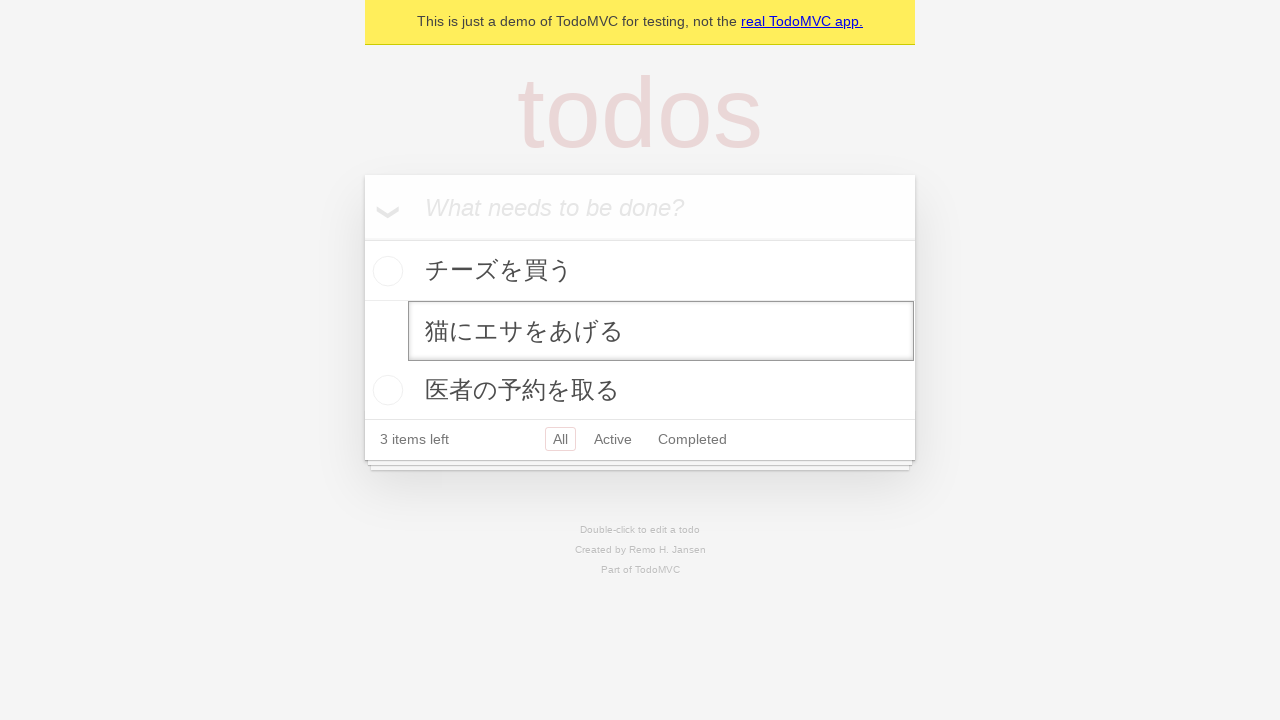

Filled edit field with 'buy some sausages' on internal:testid=[data-testid="todo-item"s] >> nth=1 >> internal:role=textbox[nam
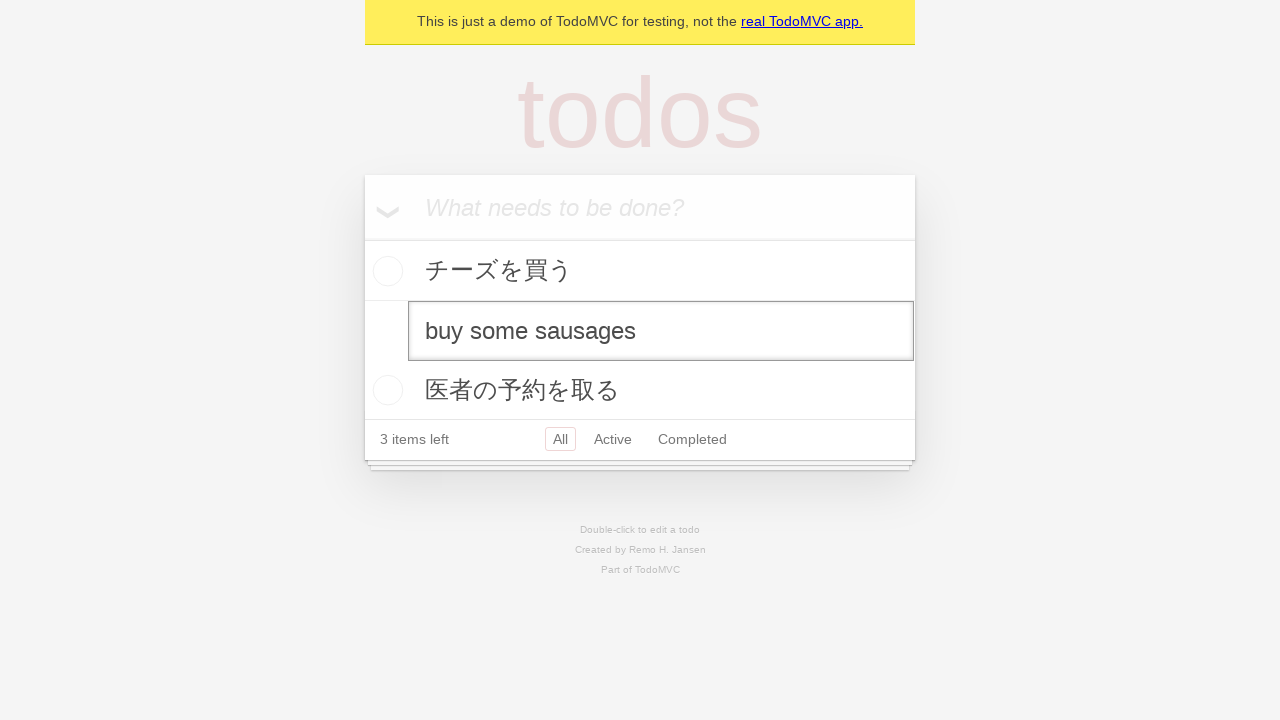

Pressed Escape to cancel edit on internal:testid=[data-testid="todo-item"s] >> nth=1 >> internal:role=textbox[nam
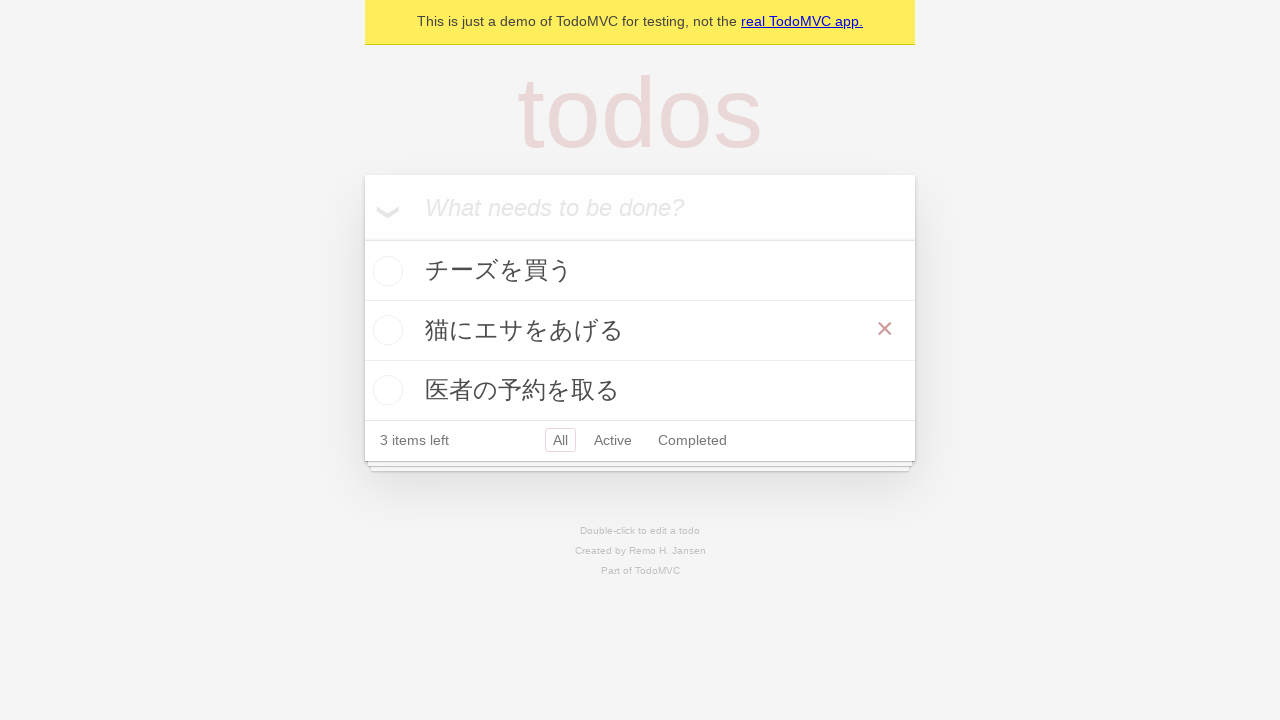

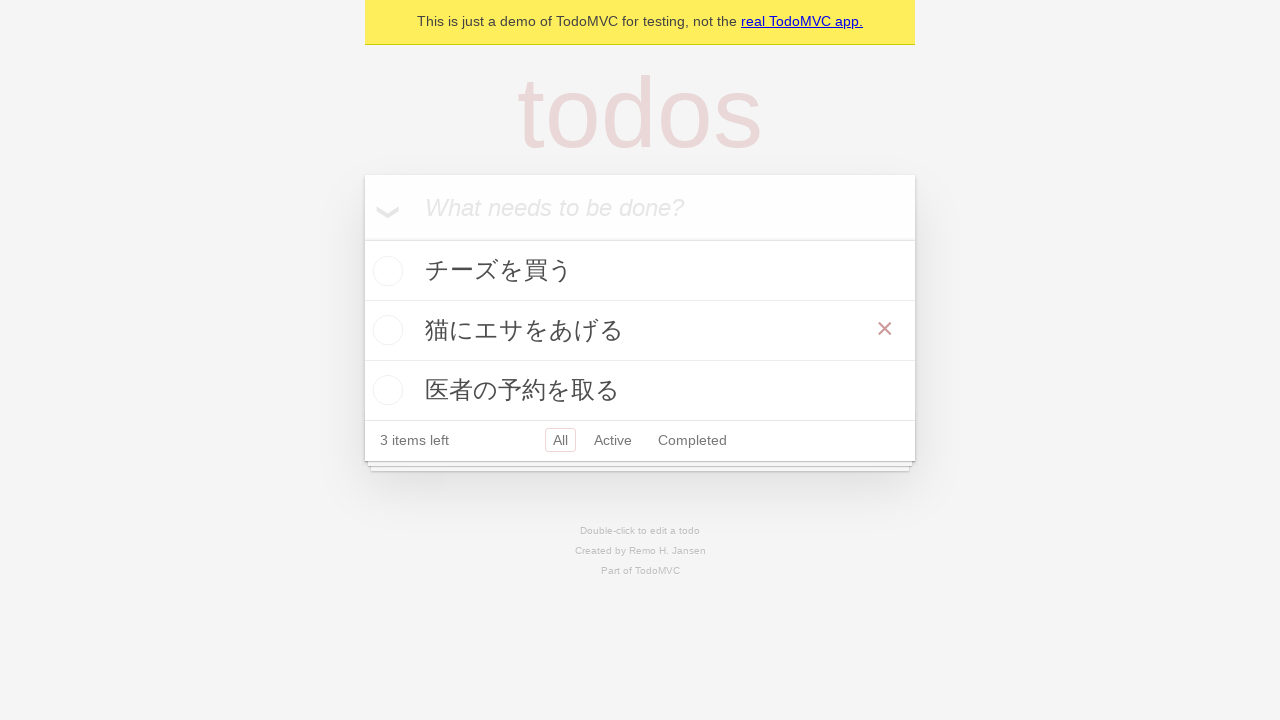